Tests the progress bar widget functionality by navigating to the Widgets section, starting the progress bar, waiting for it to complete to 100%, resetting it, and verifying it returns to 0%.

Starting URL: https://demoqa.com/

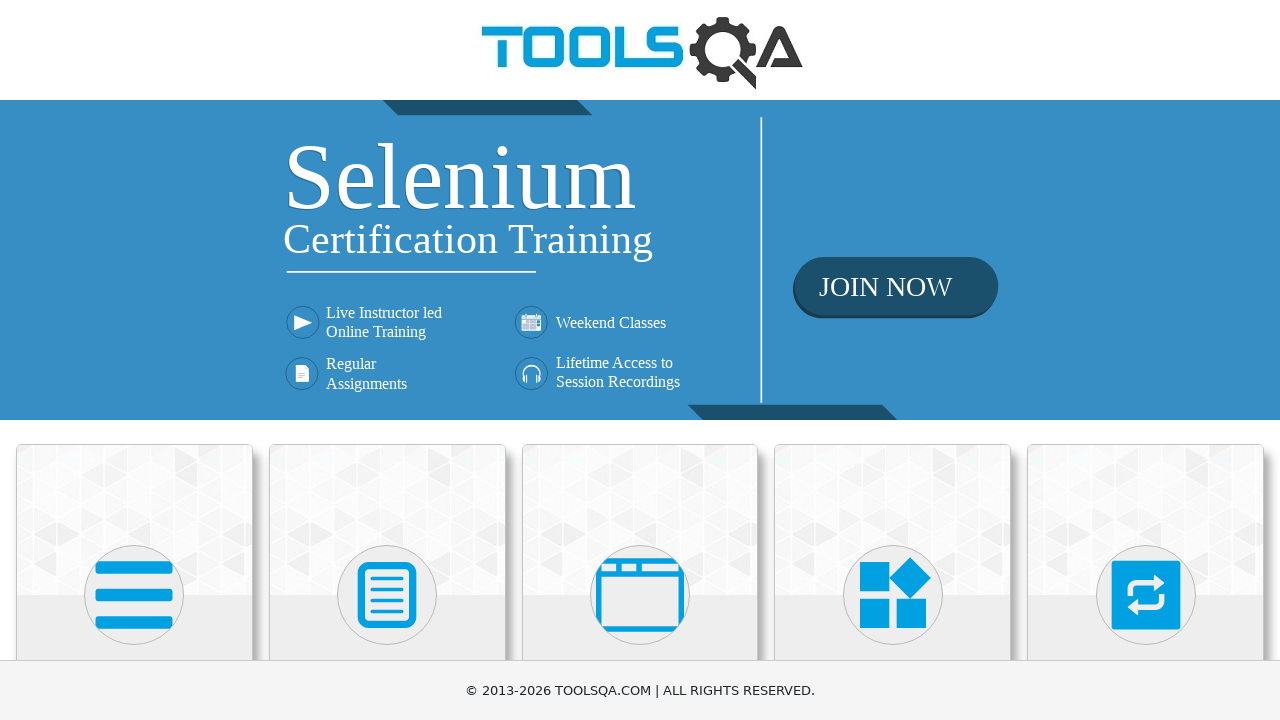

Clicked on Widgets card at (893, 360) on xpath=//h5[contains(text(),'Widgets')]
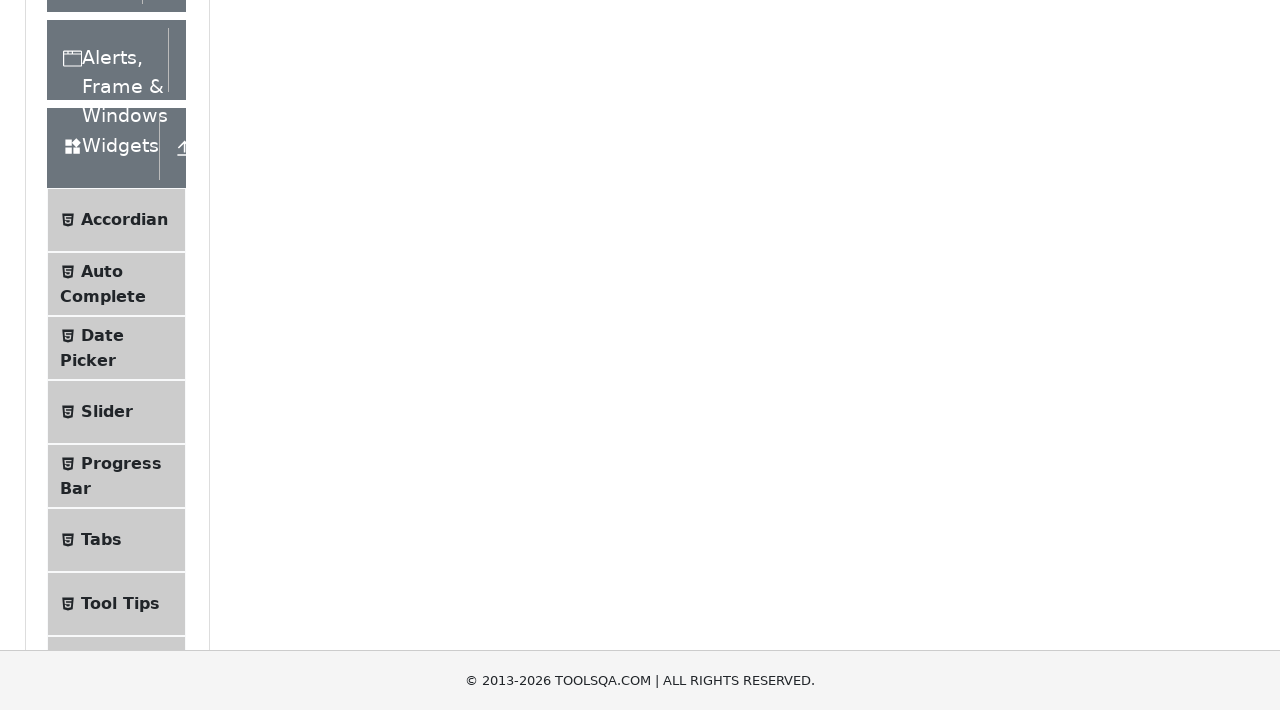

Clicked on Progress Bar menu item at (121, 118) on xpath=//span[contains(text(),'Progress Bar')]
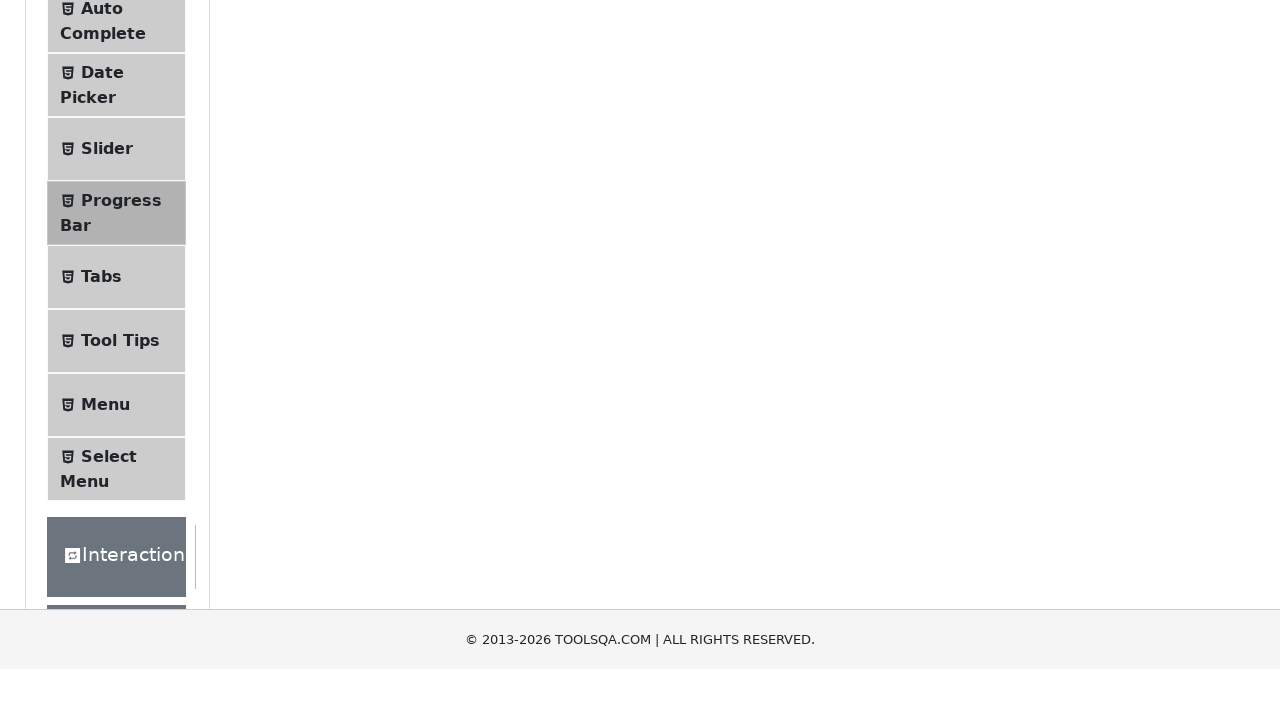

Clicked Start button to begin progress at (266, 231) on #startStopButton
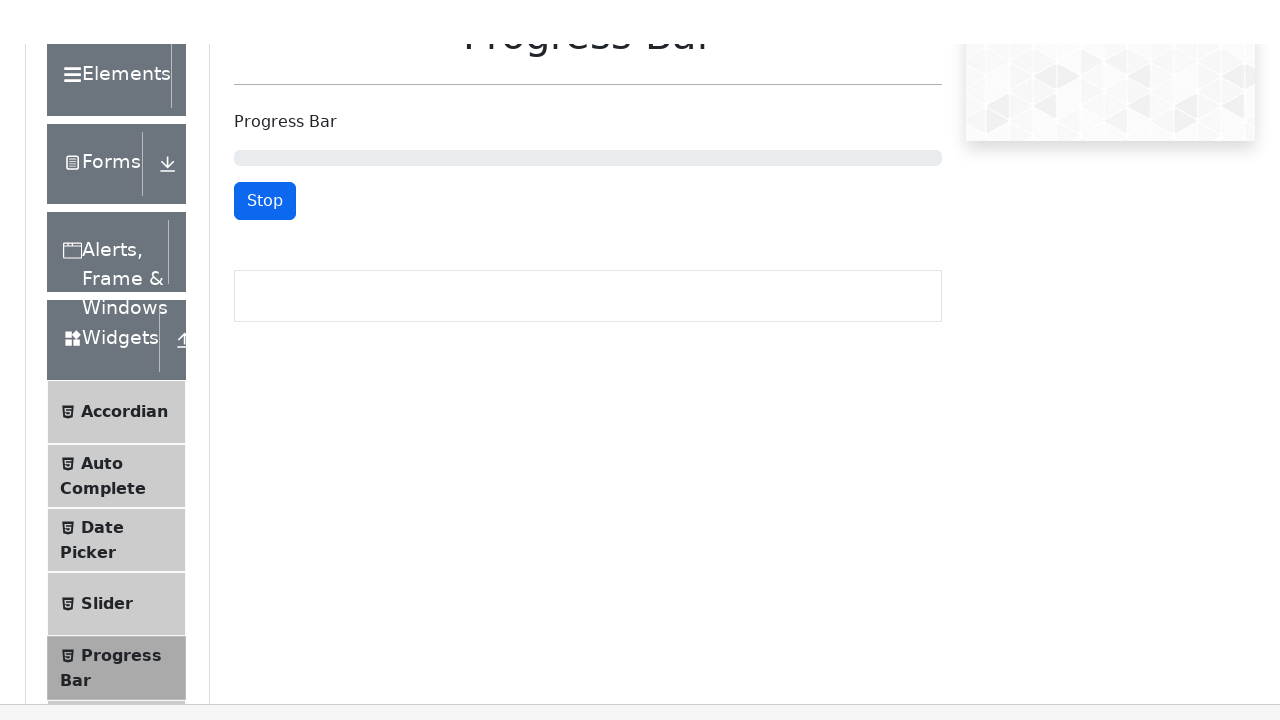

Progress bar reached 100% completion
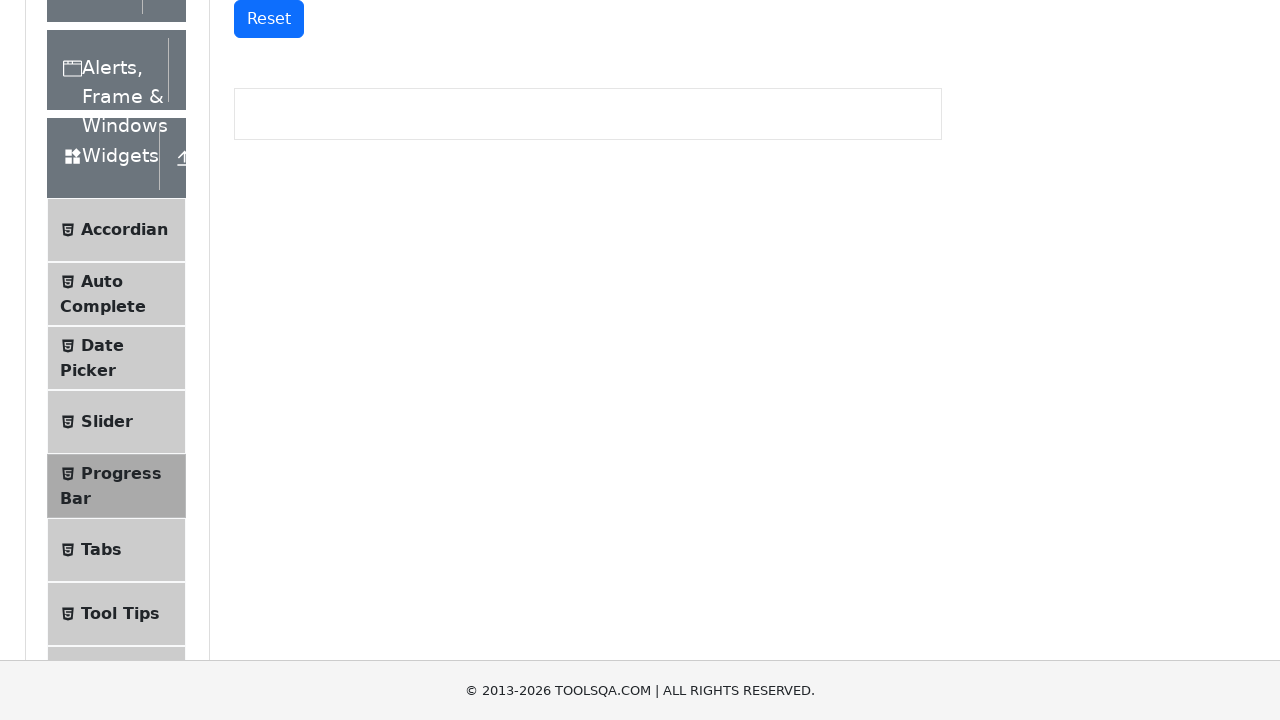

Clicked Reset button at (269, 19) on xpath=//button[contains(@class,'btn btn-primary') and contains(@class,'mt-3')]
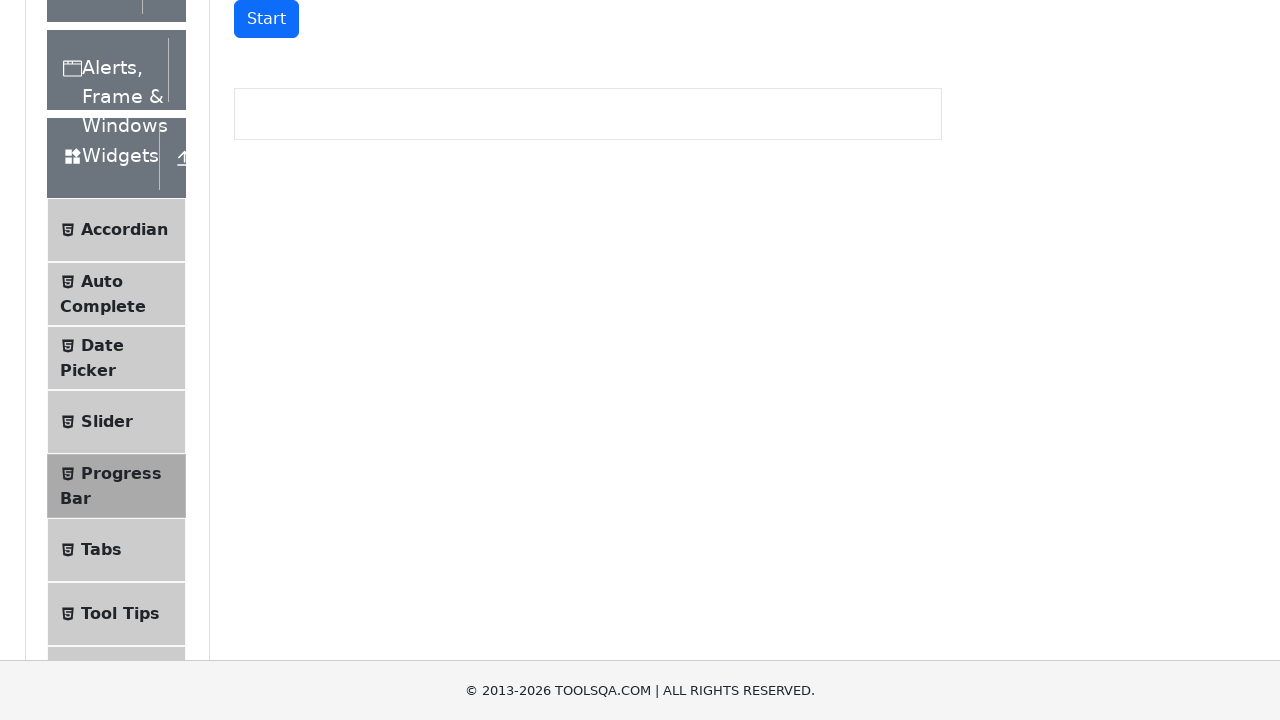

Progress bar reset to 0% verified
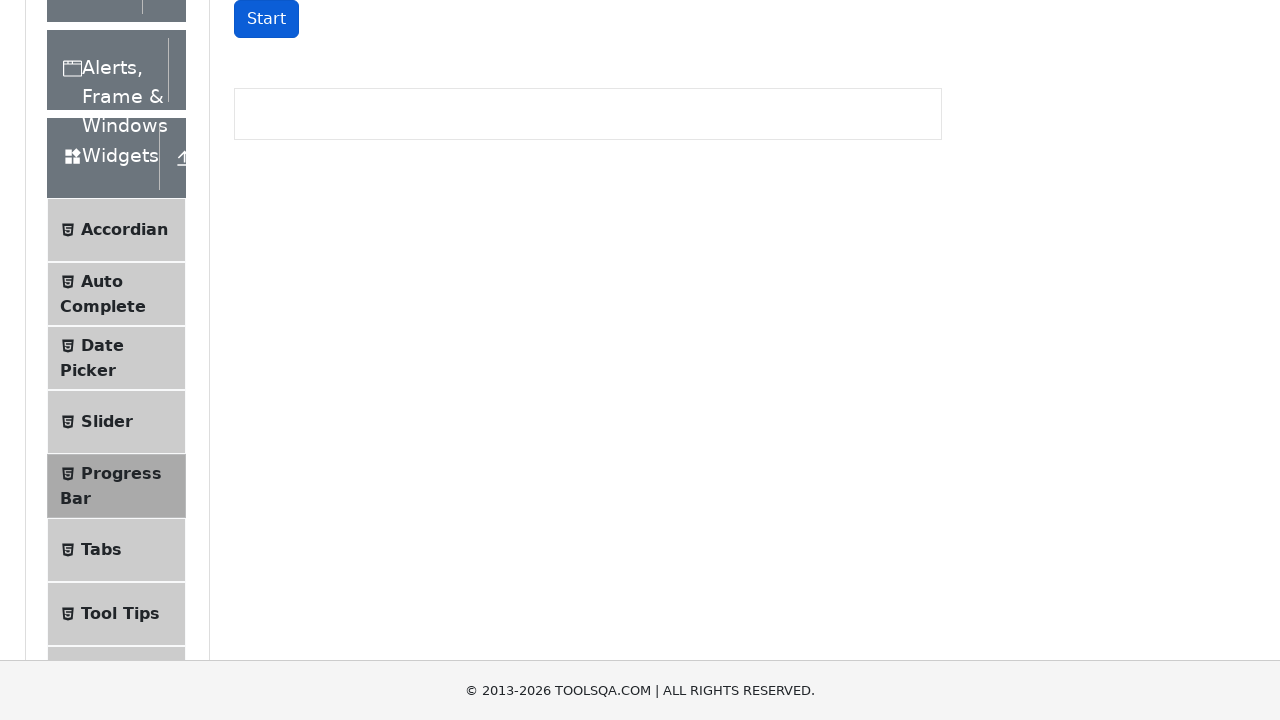

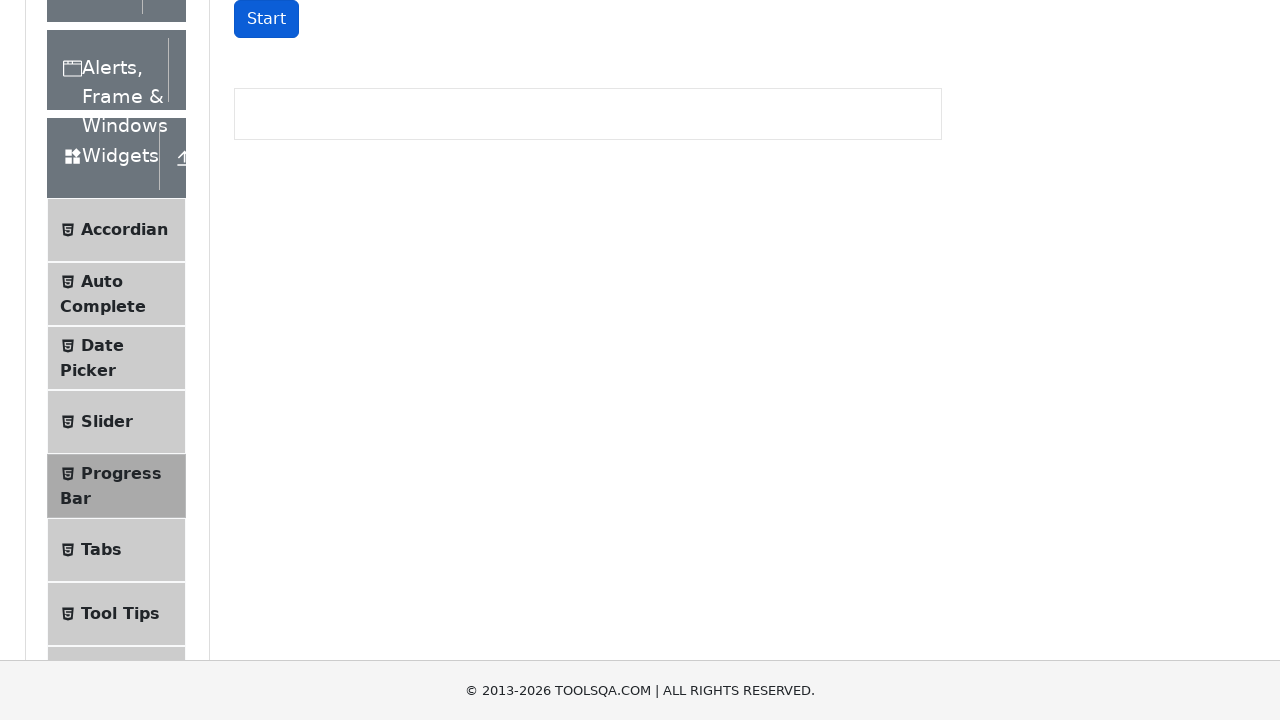